Tests JavaScript prompt alert handling by clicking a button to trigger a prompt, entering text into it, and accepting the alert.

Starting URL: https://v1.training-support.net/selenium/javascript-alerts

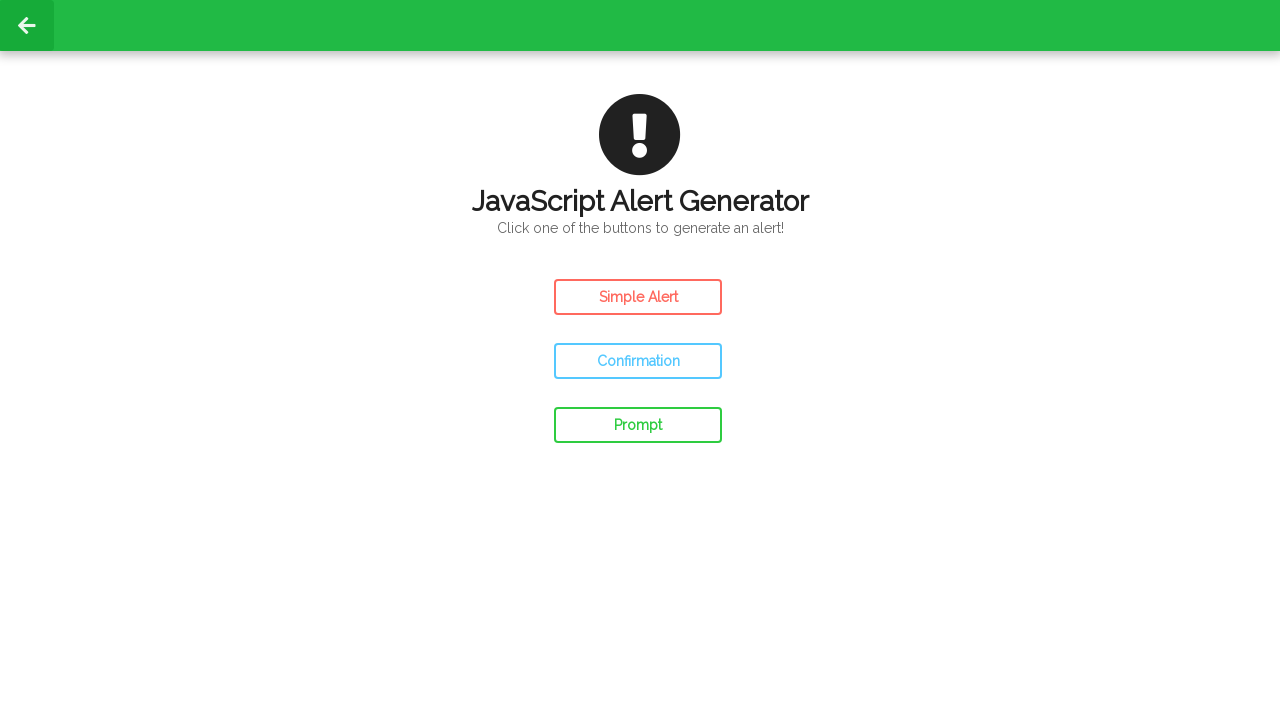

Set up dialog handler to accept prompt with 'Awesome!' text
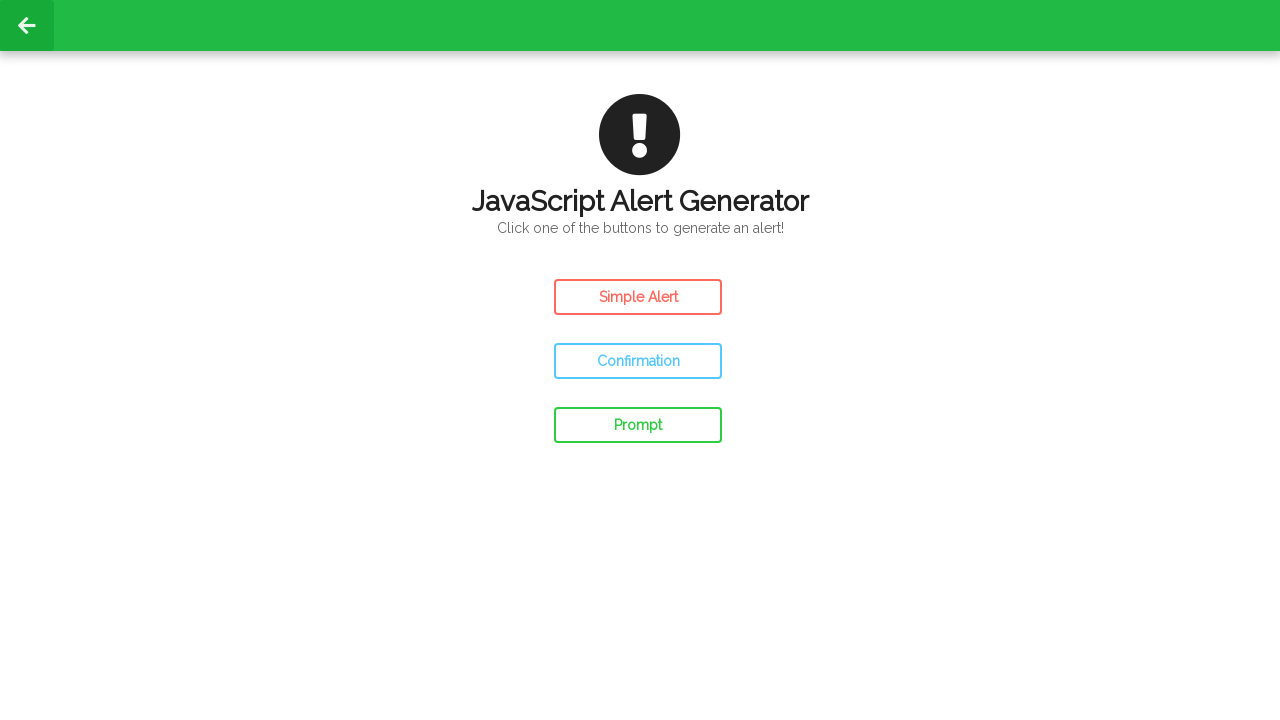

Clicked prompt button to trigger JavaScript prompt alert at (638, 425) on #prompt
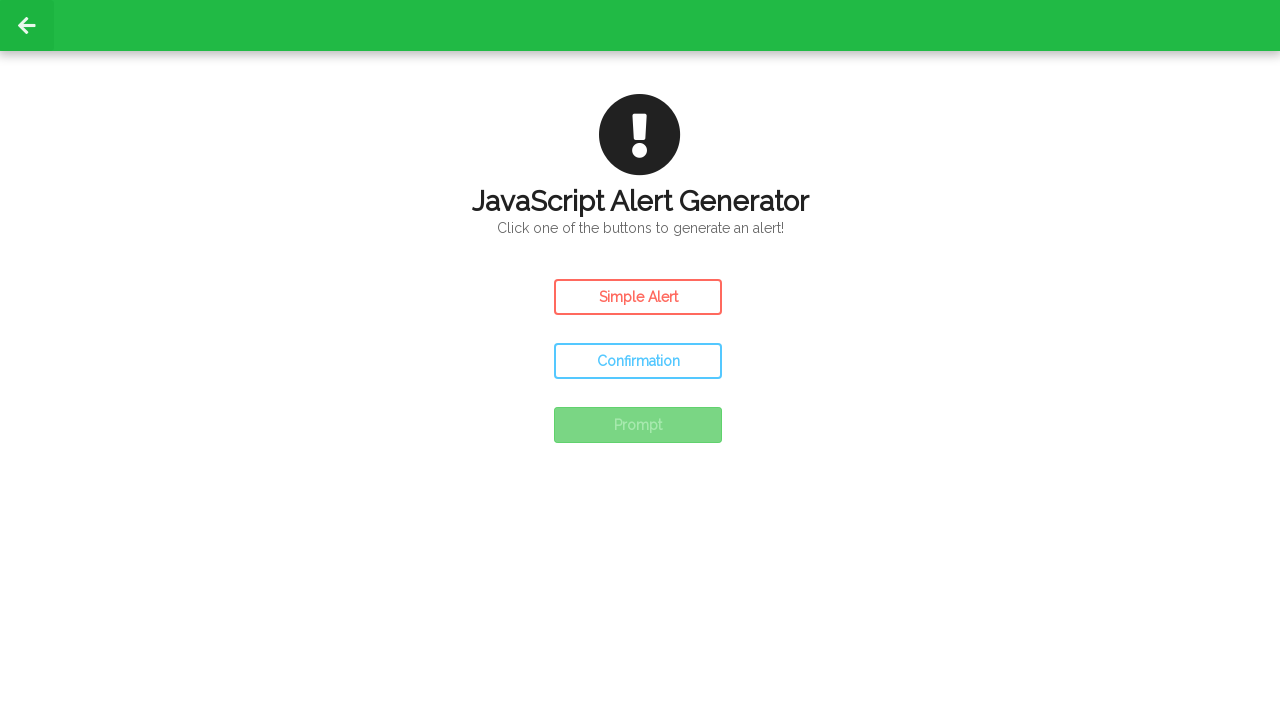

Waited for dialog handling to complete
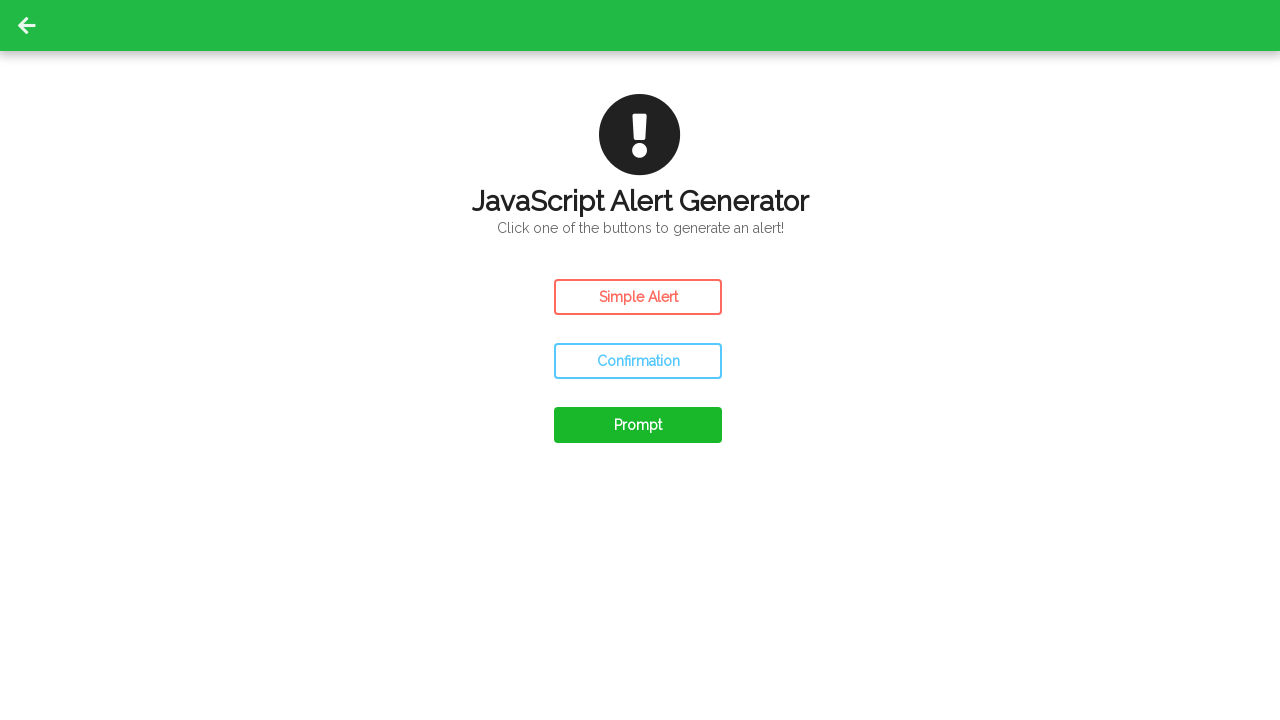

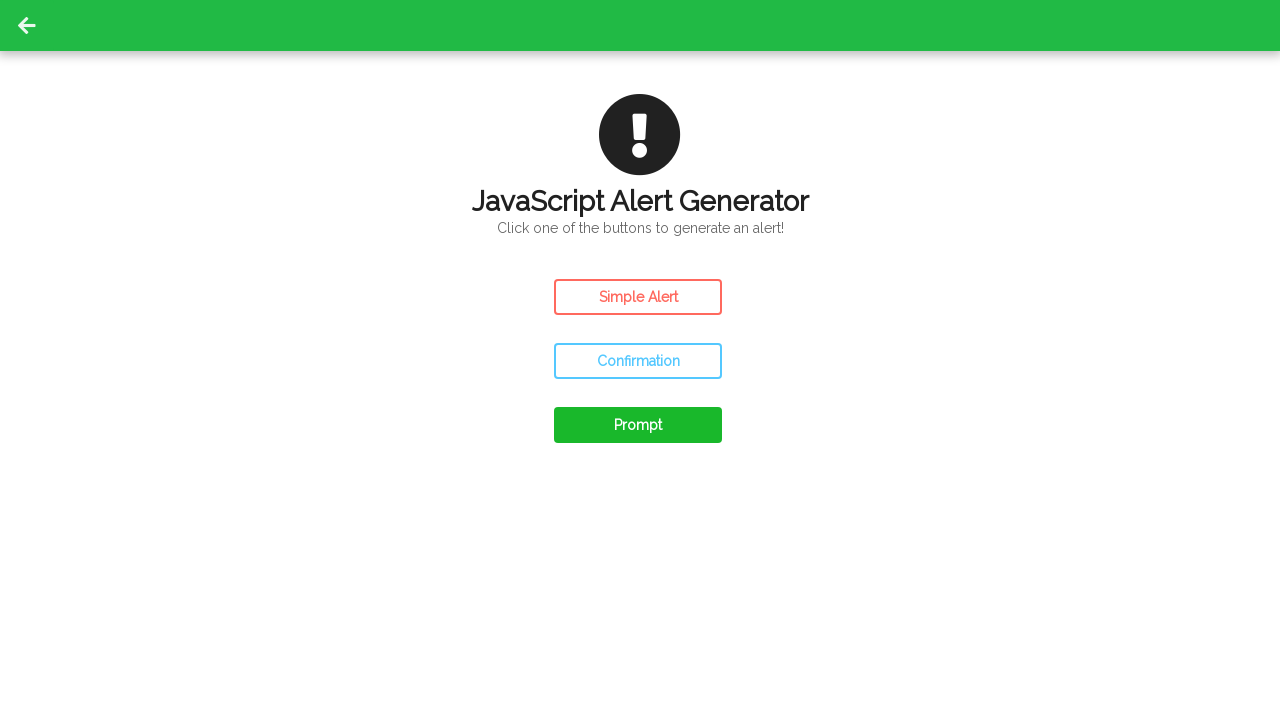